Counts the number of unique surnames in the Employee Basic Information table and verifies there are 4 unique surnames

Starting URL: http://automationbykrishna.com/#

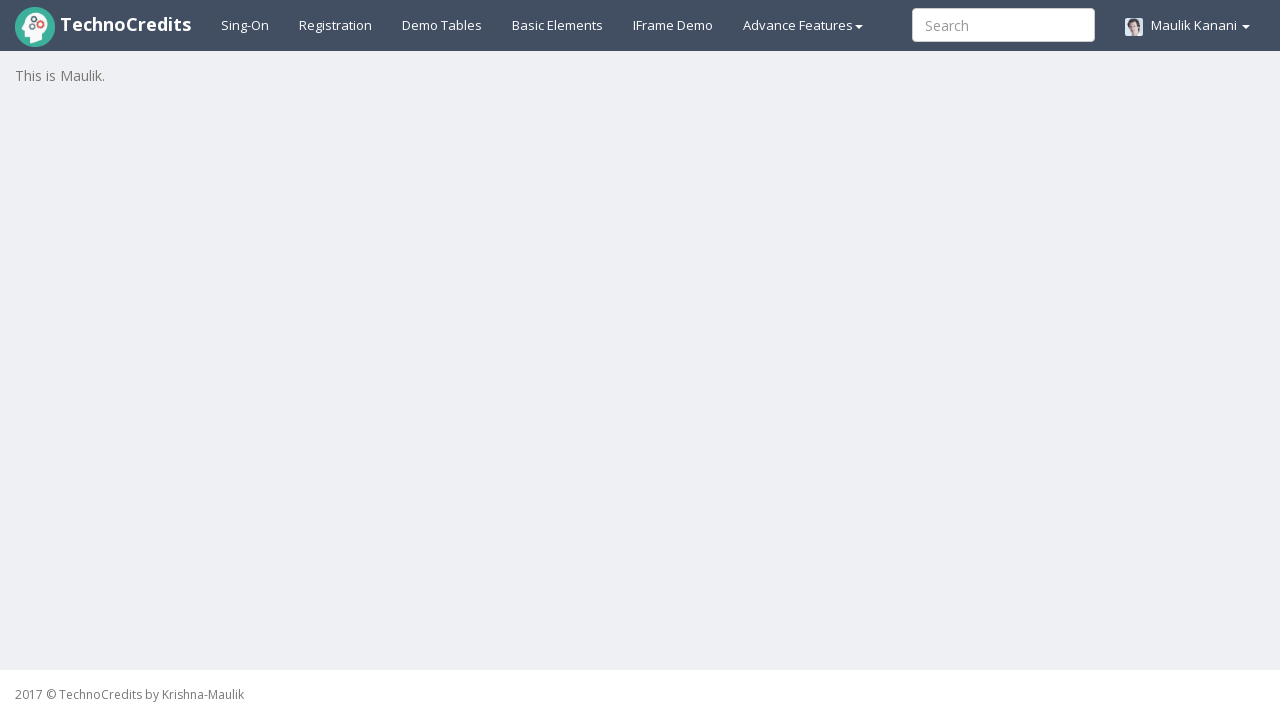

Clicked on 'Demo Tables' link at (442, 25) on text=Demo Tables
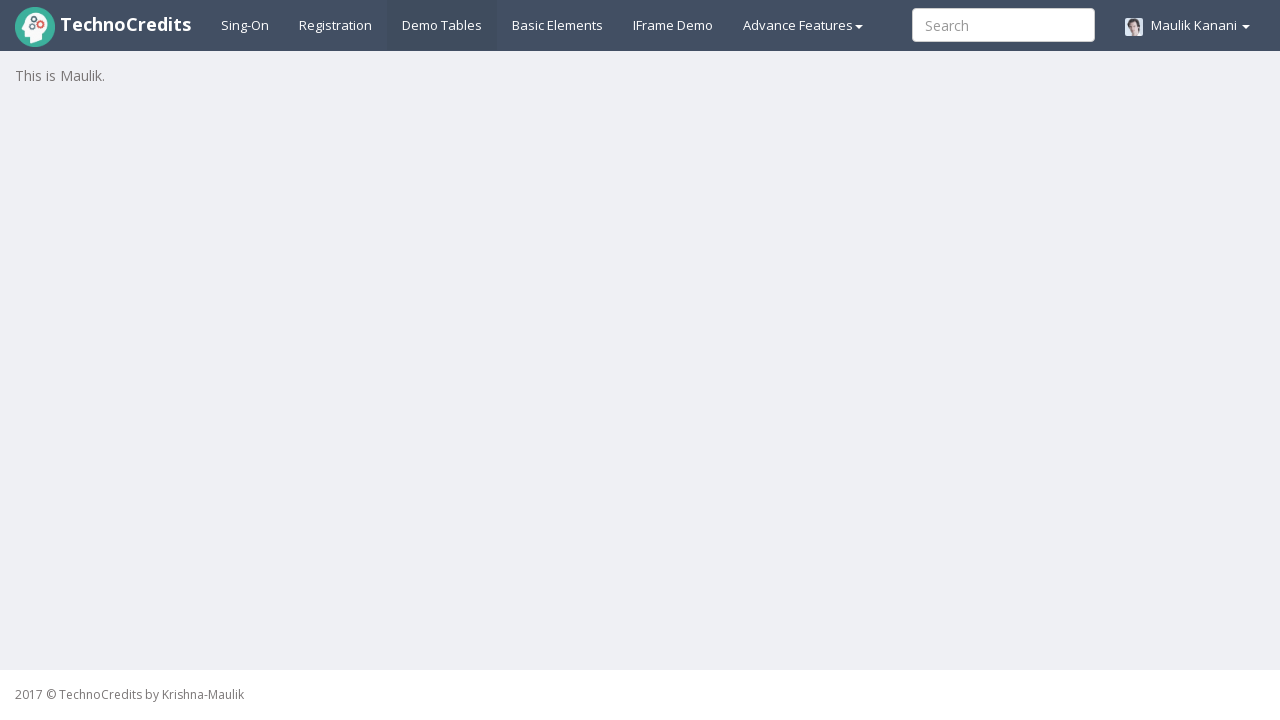

Employee Basic Information table loaded
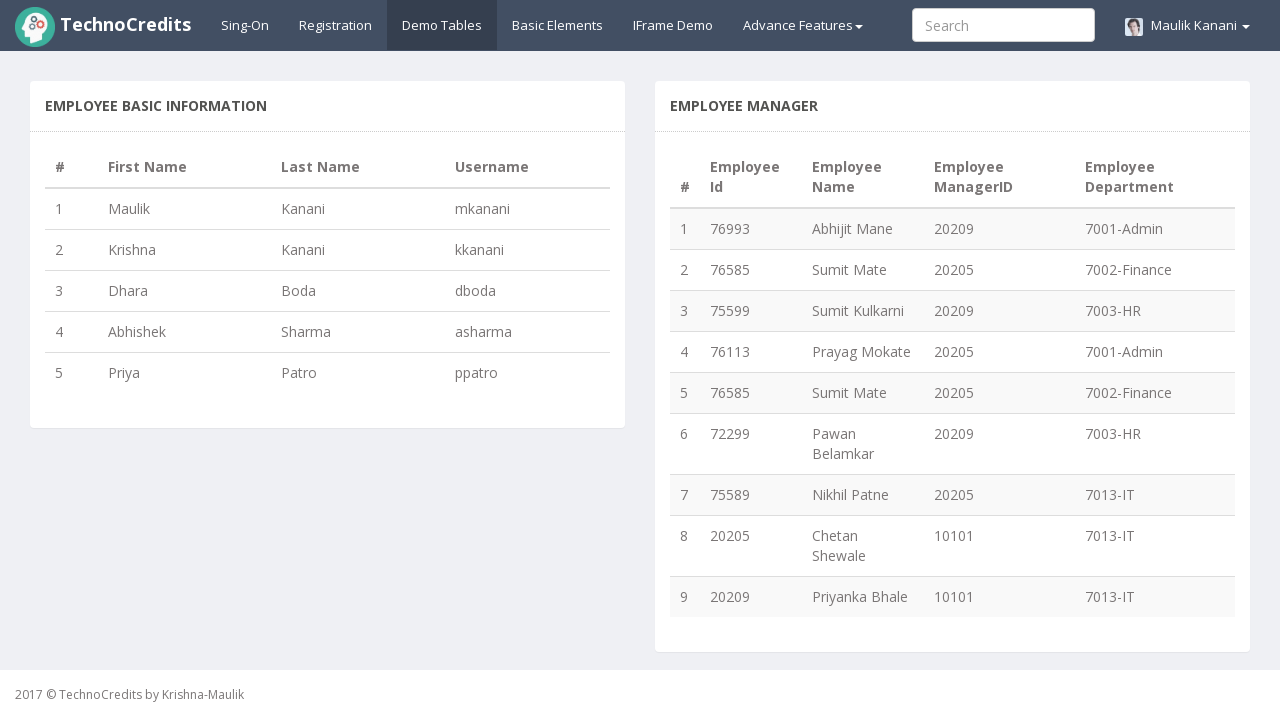

Retrieved 5 rows from table
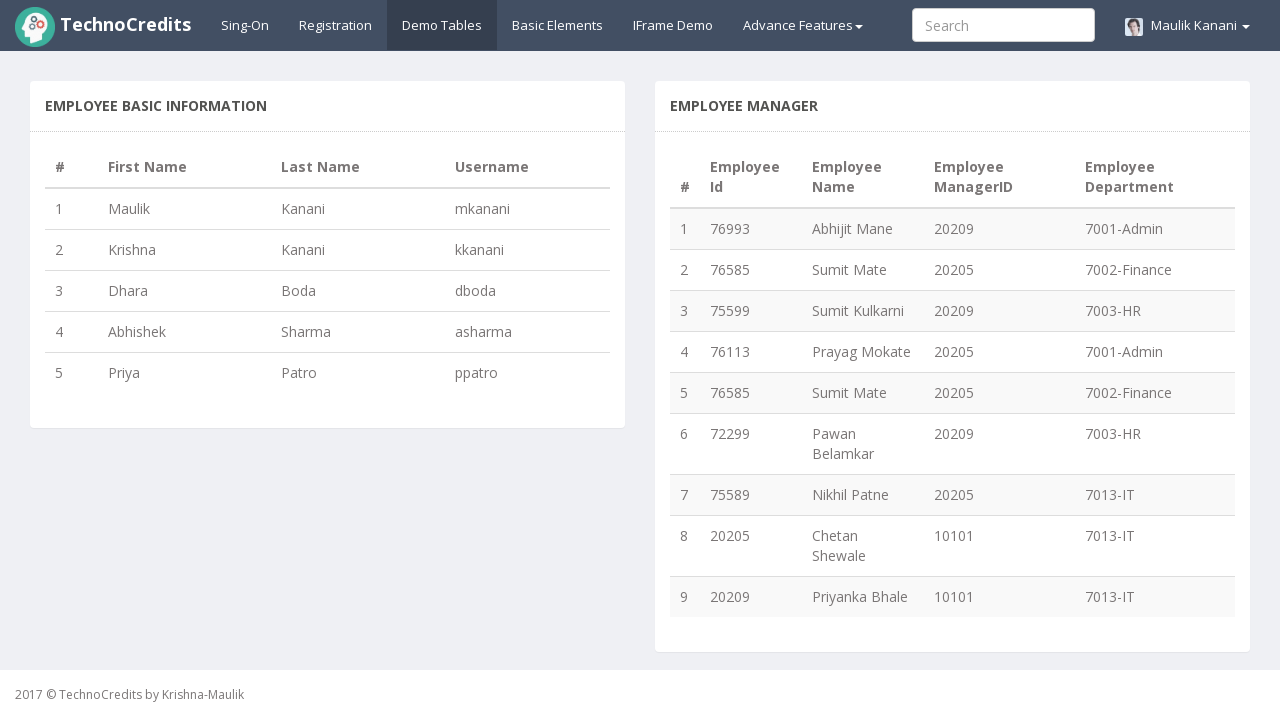

Extracted surname 'Kanani' from row 1
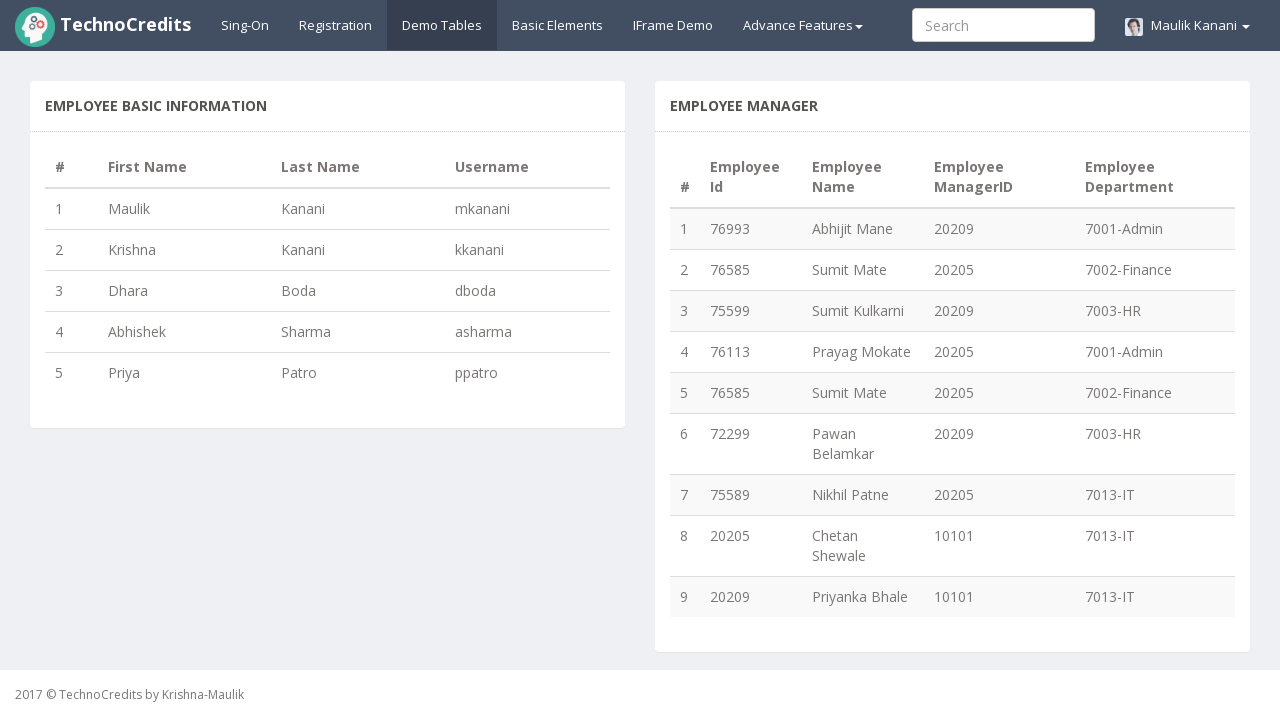

Extracted surname 'Kanani' from row 2
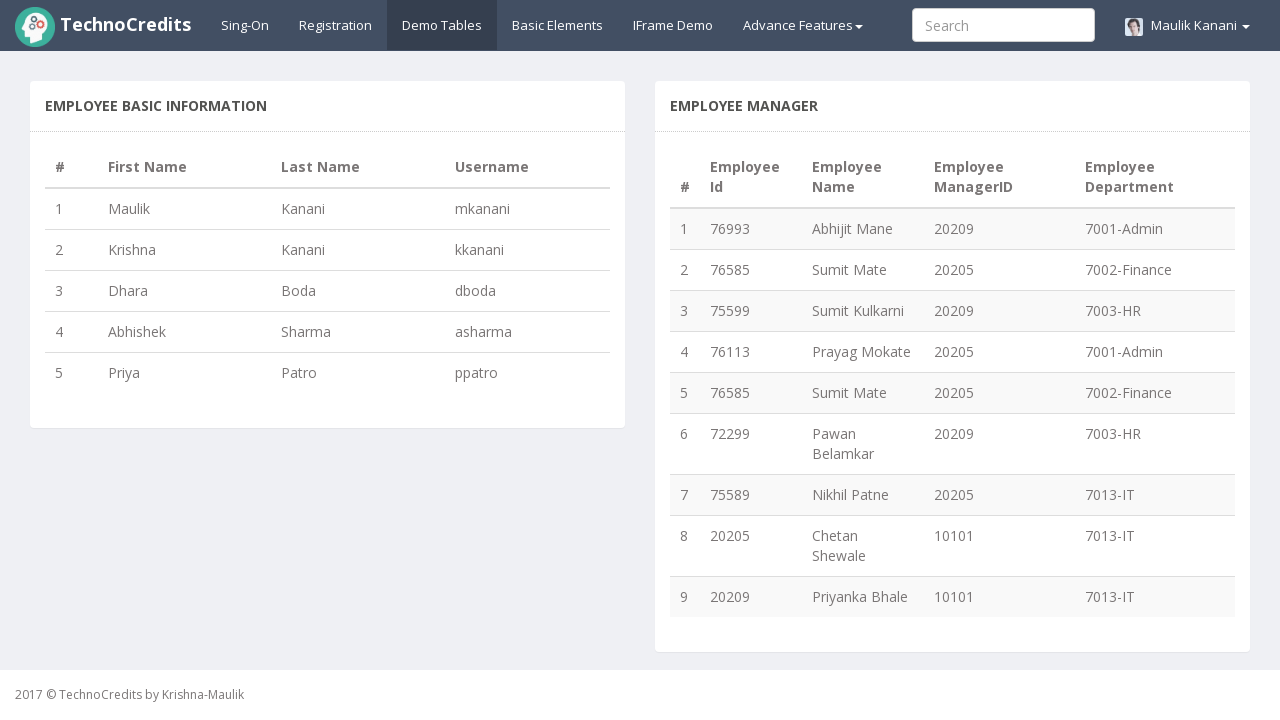

Extracted surname 'Boda' from row 3
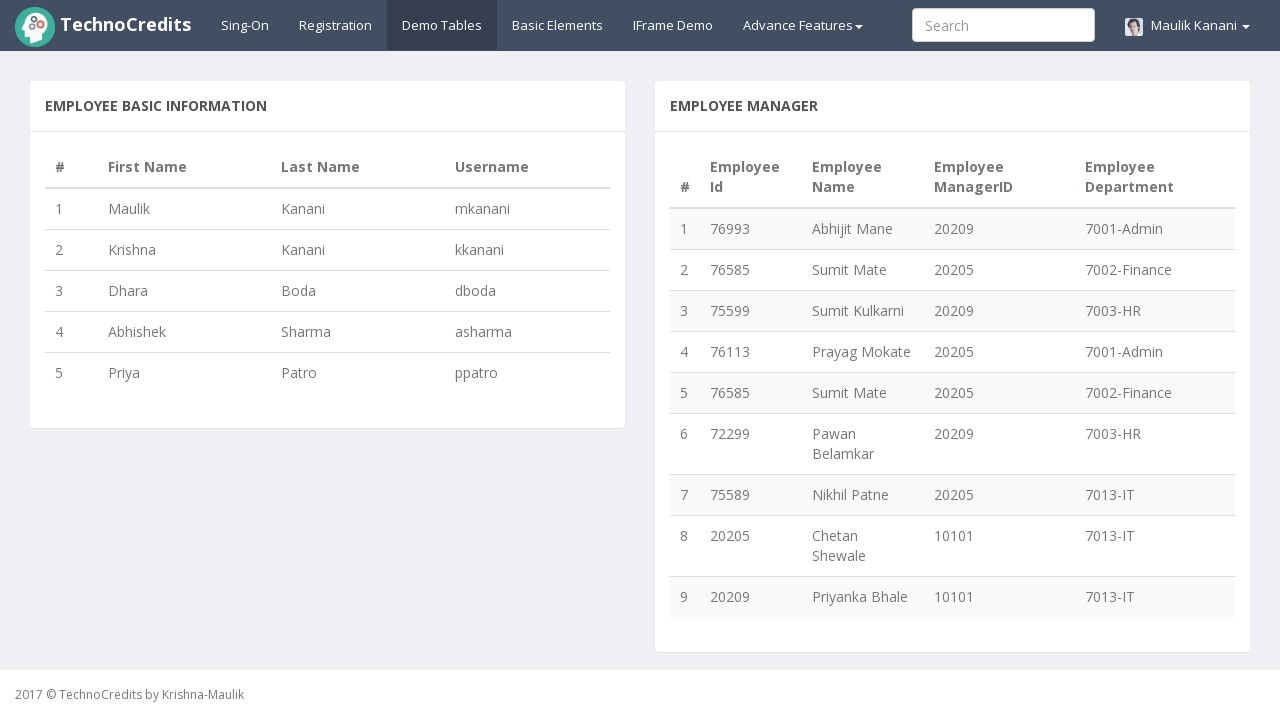

Extracted surname 'Sharma' from row 4
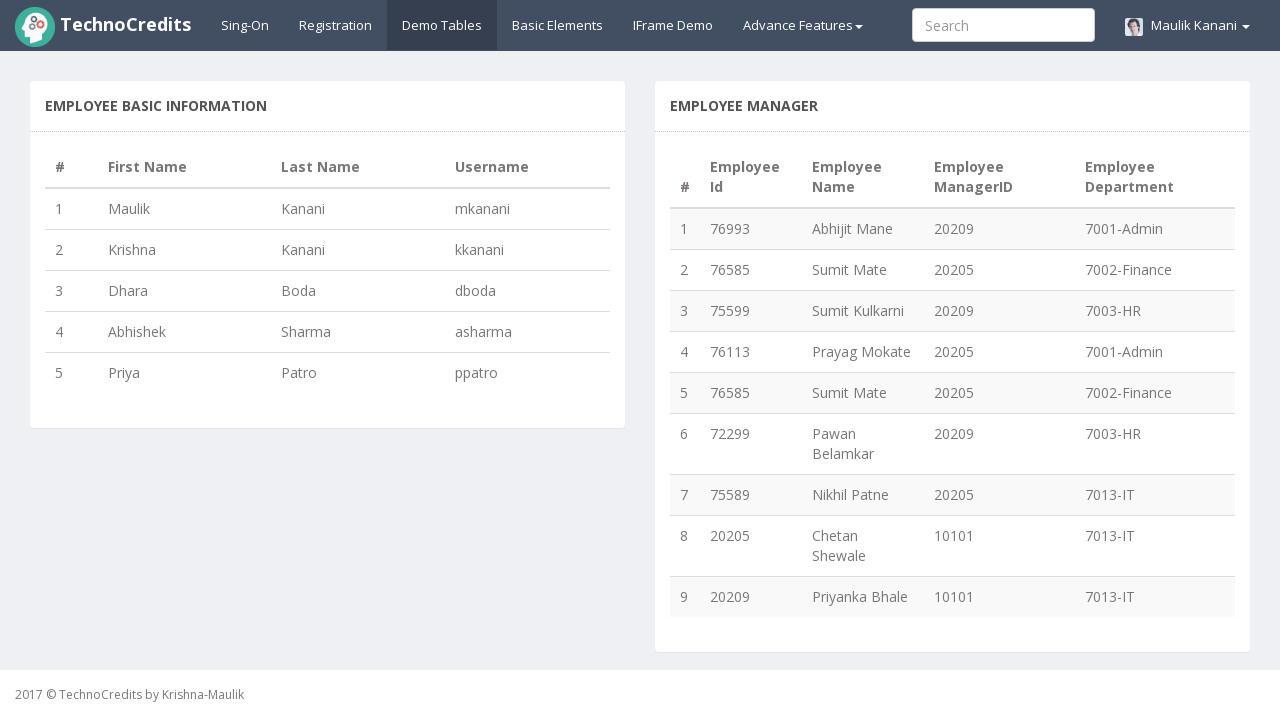

Extracted surname 'Patro' from row 5
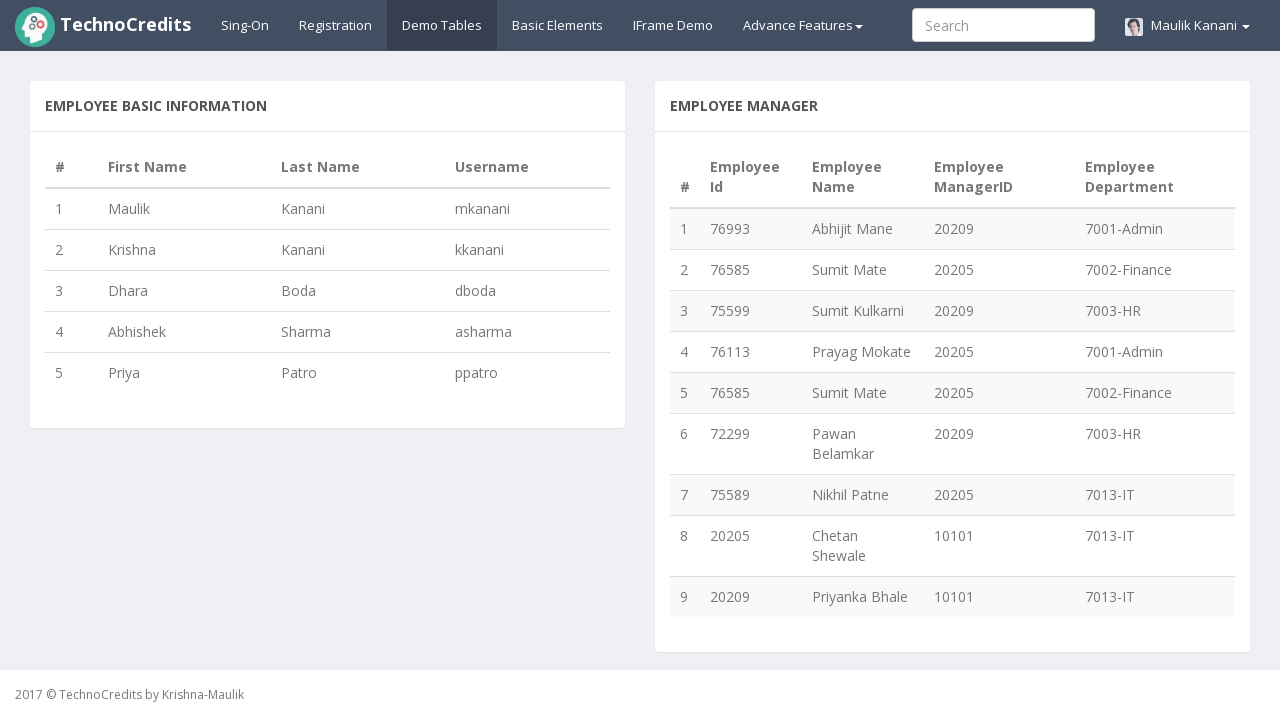

Verified 4 unique surnames found: {'Kanani', 'Sharma', 'Patro', 'Boda'}
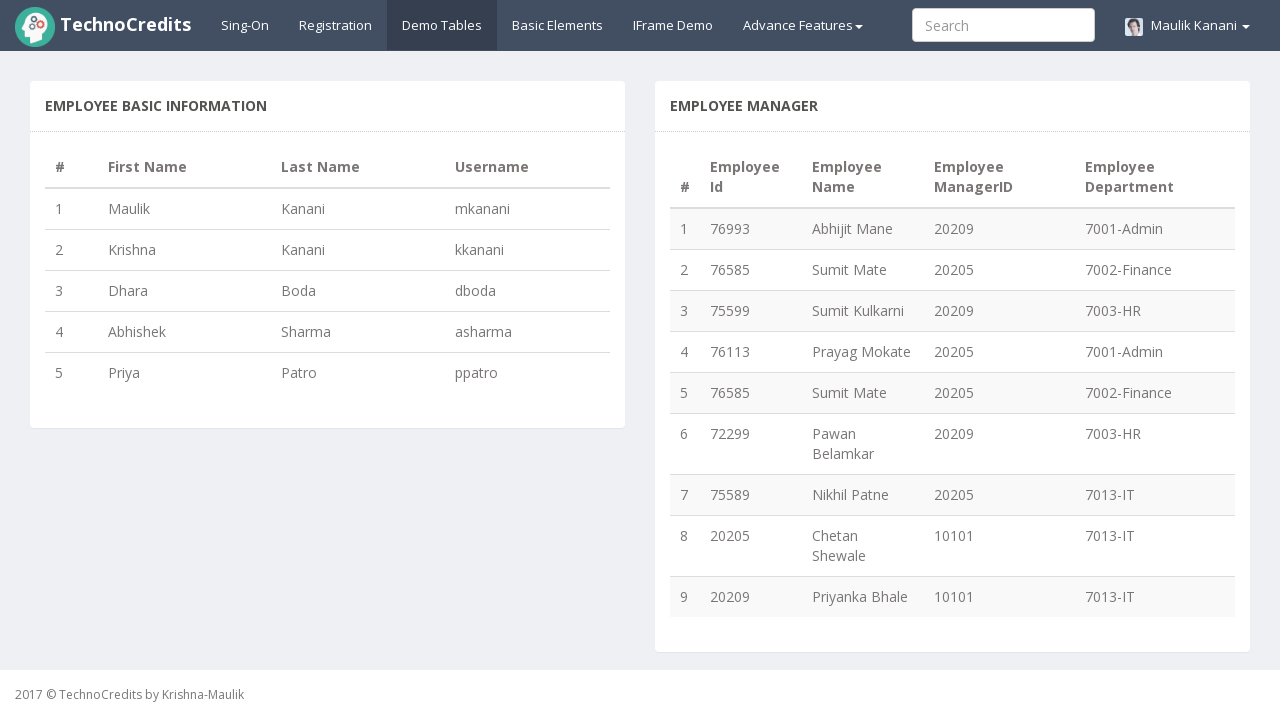

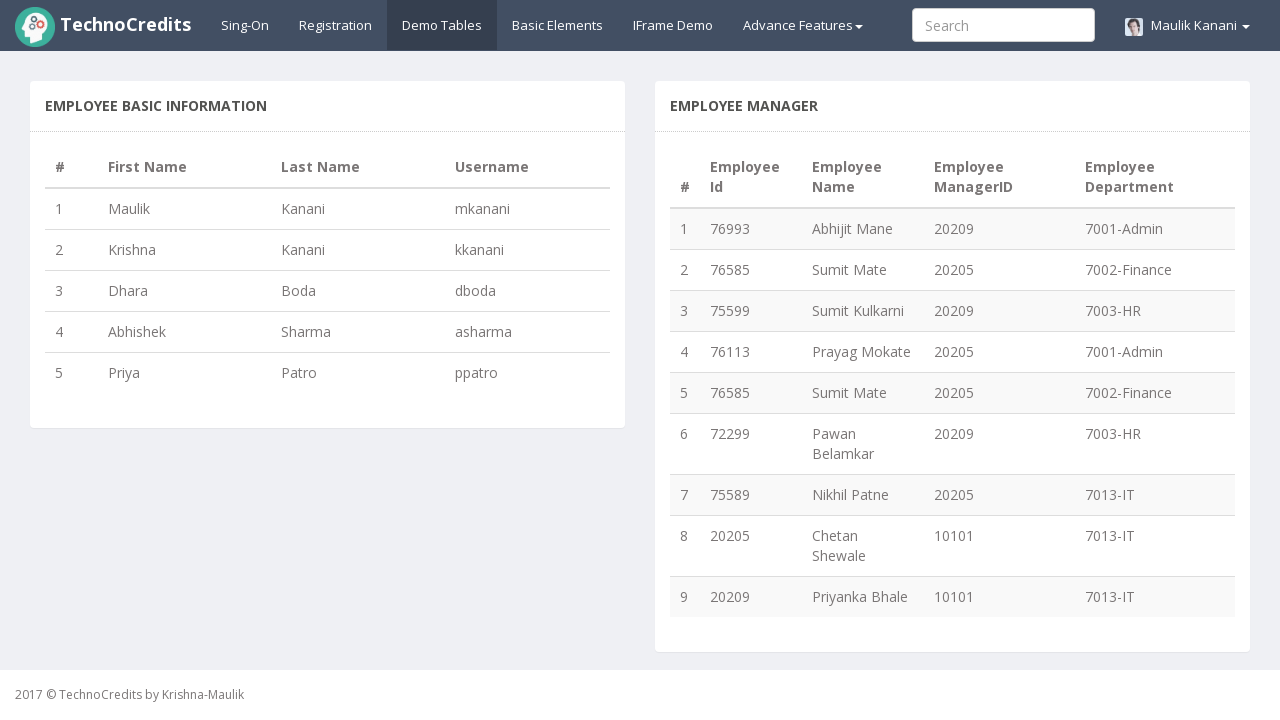